Tests injecting jQuery and jQuery Growl library into a page, then displays a Growl notification message on the page using JavaScript execution.

Starting URL: http://the-internet.herokuapp.com

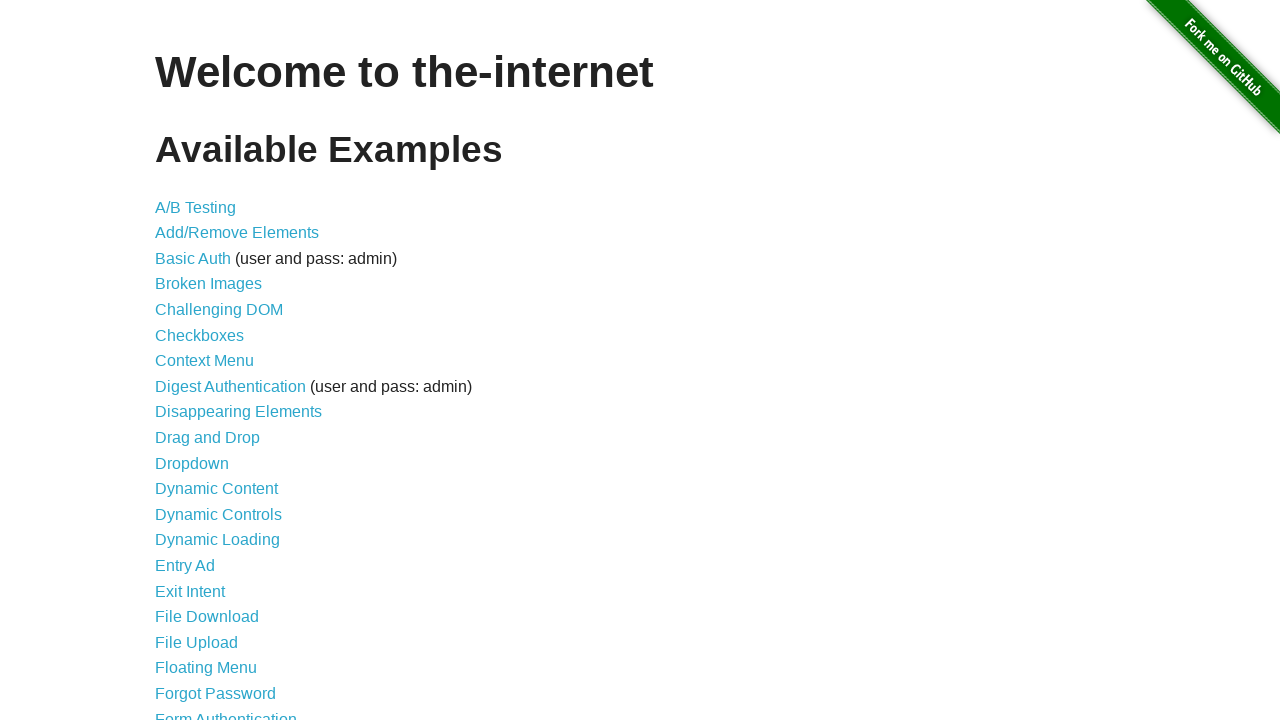

Injected jQuery library into the page if not already present
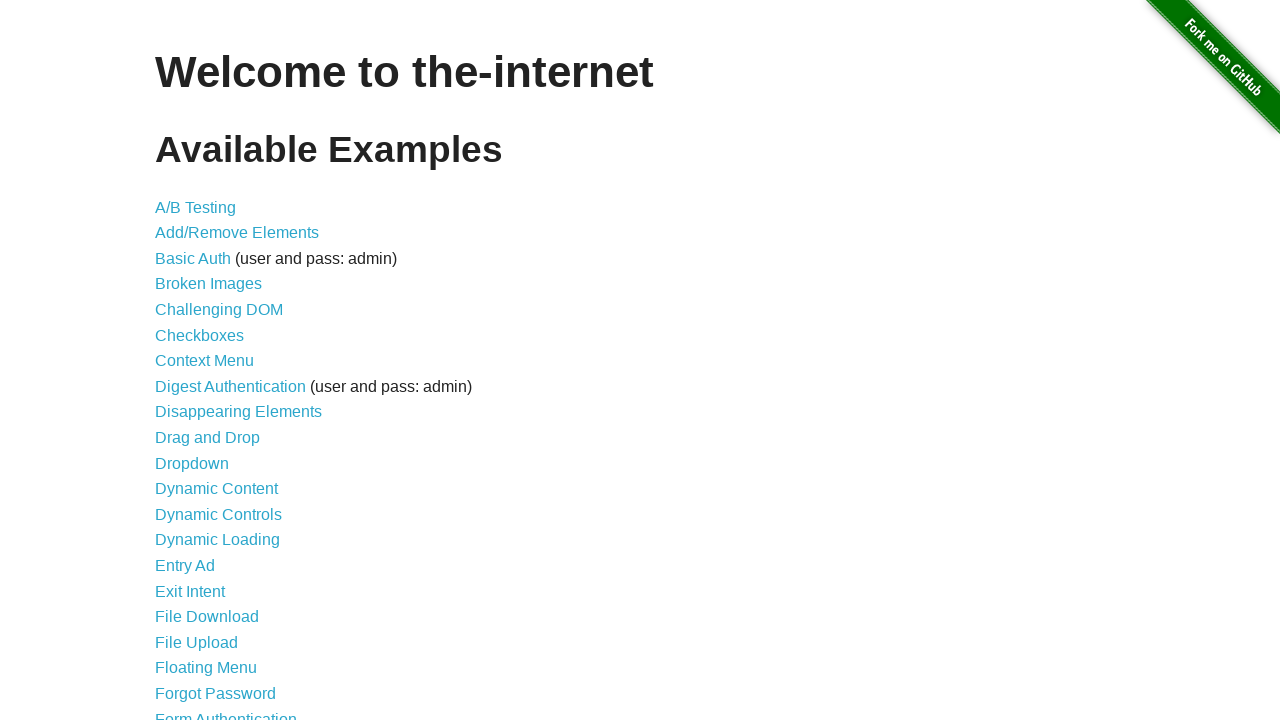

Waited for jQuery to load and become available
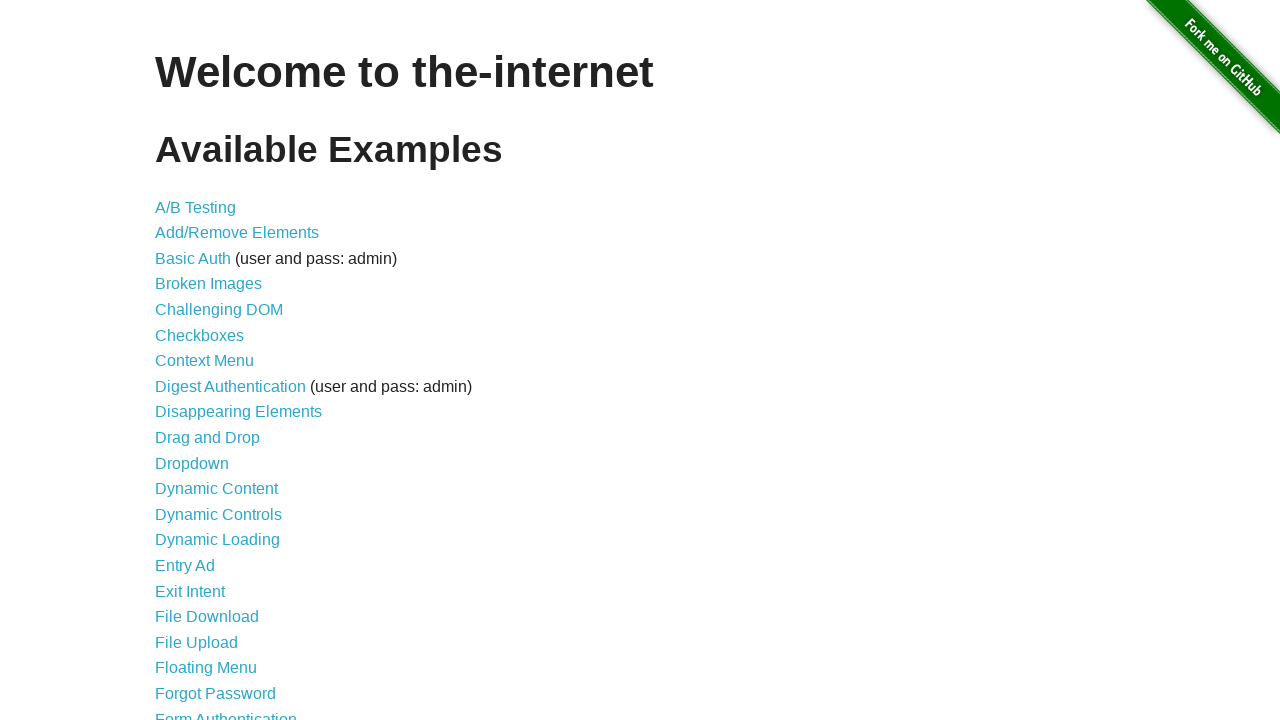

Loaded jQuery Growl library script using jQuery
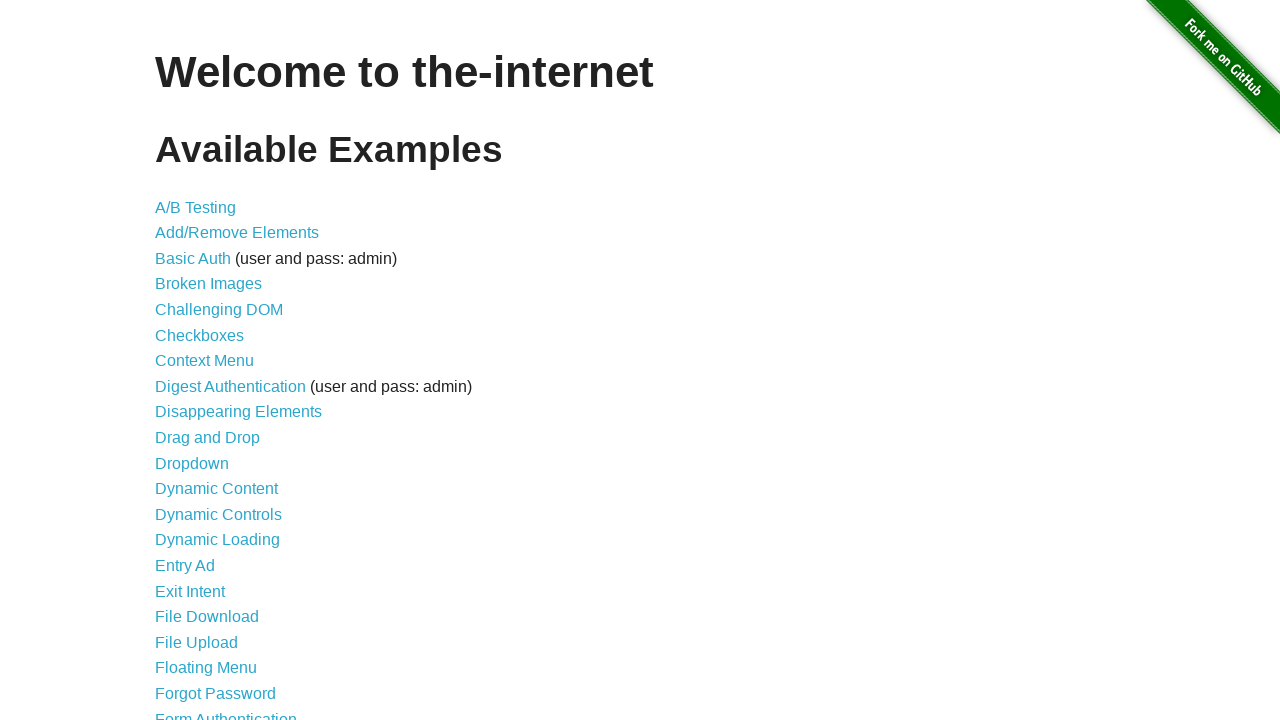

Injected jQuery Growl CSS stylesheet into the page
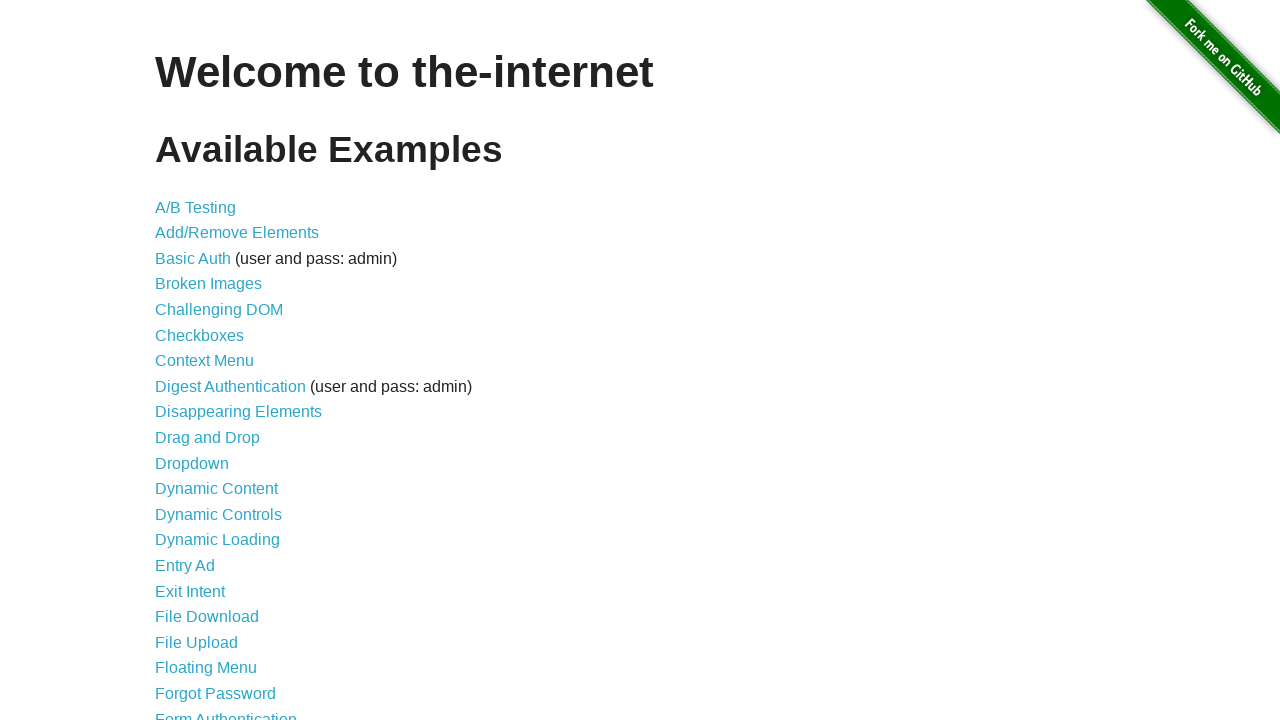

Waited for jQuery Growl library to be fully loaded and available
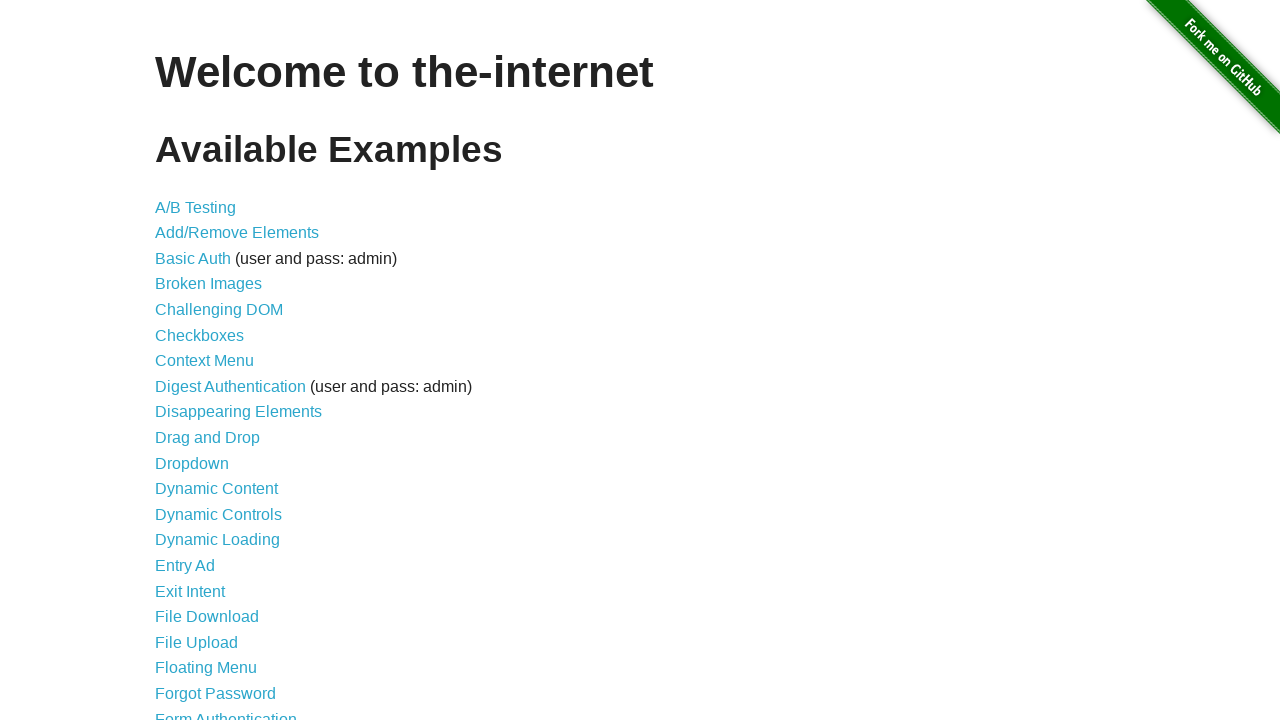

Displayed Growl notification with title 'GET' and message '/'
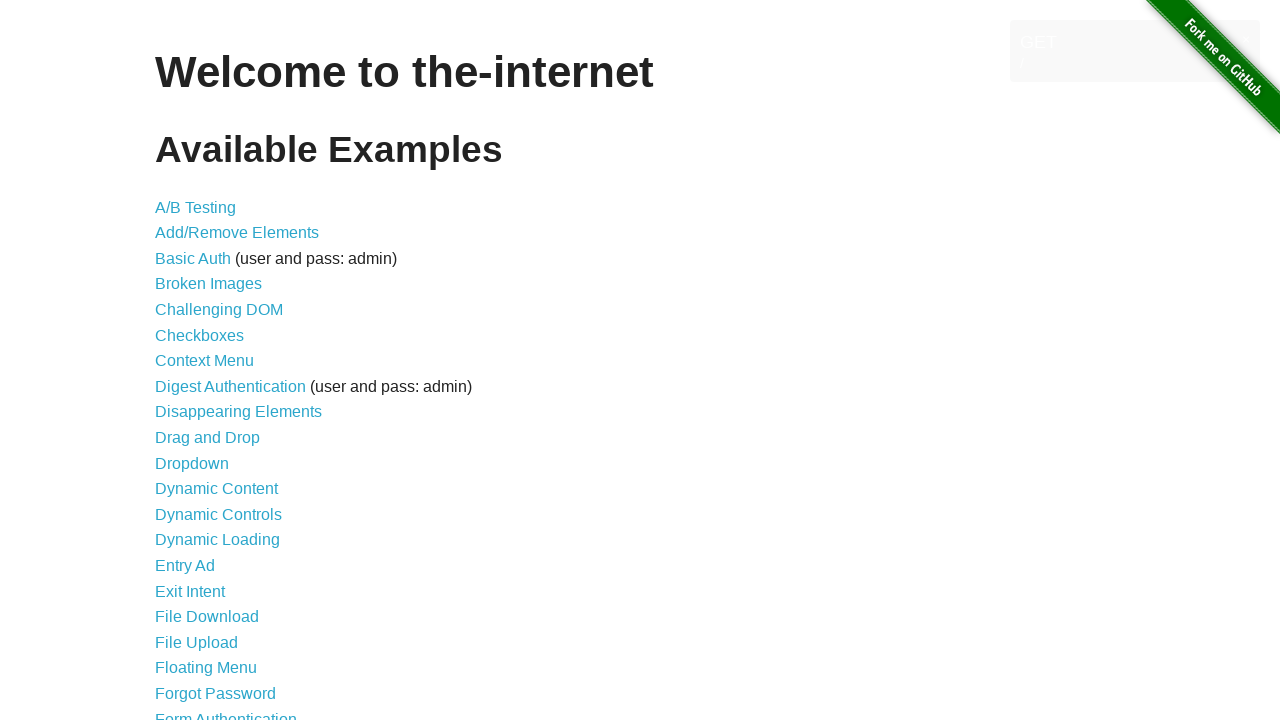

Verified Growl notification element is visible on the page
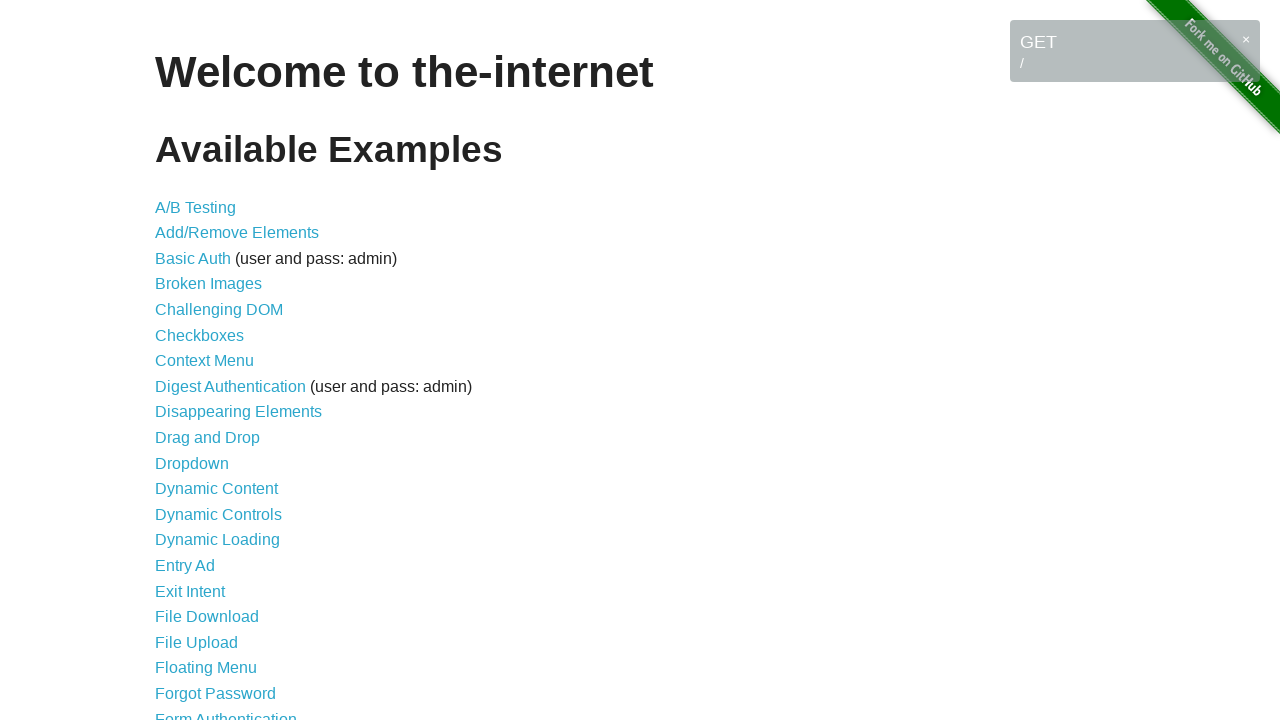

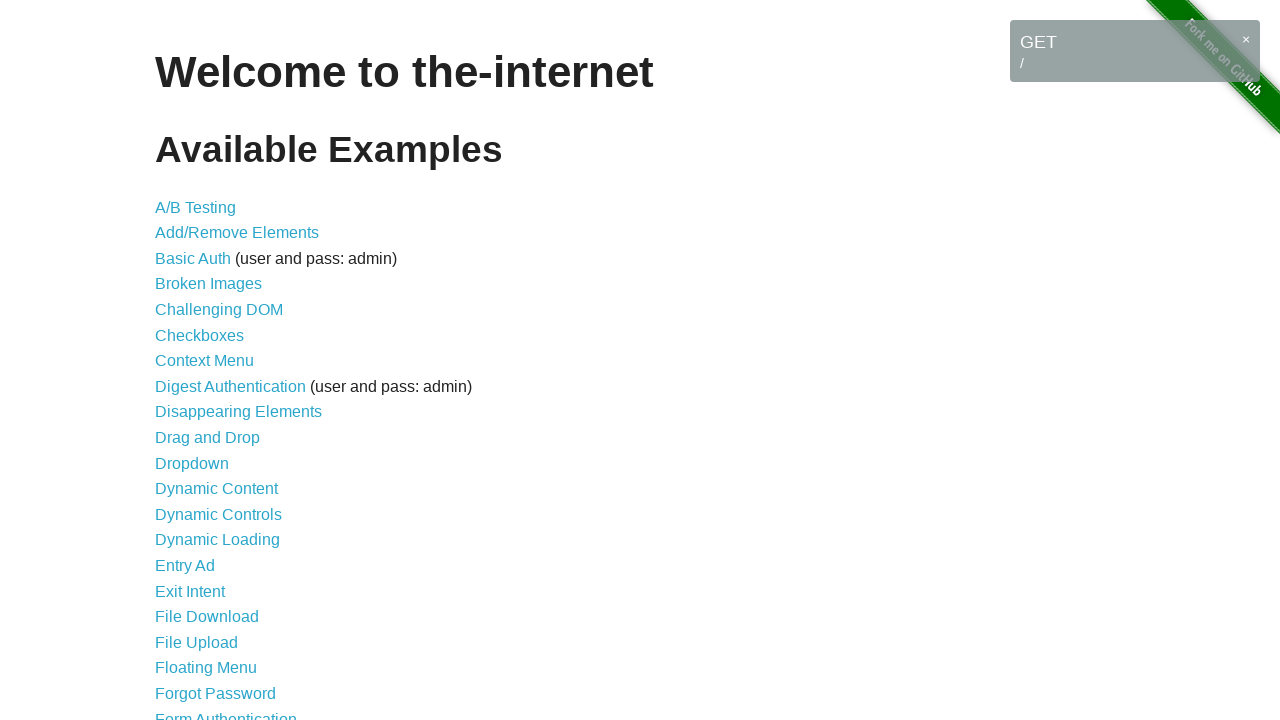